Tests navigation to jQuery UI Draggable + Sortable page and performs drag operation with click and hold

Starting URL: https://jqueryui.com/draggable/

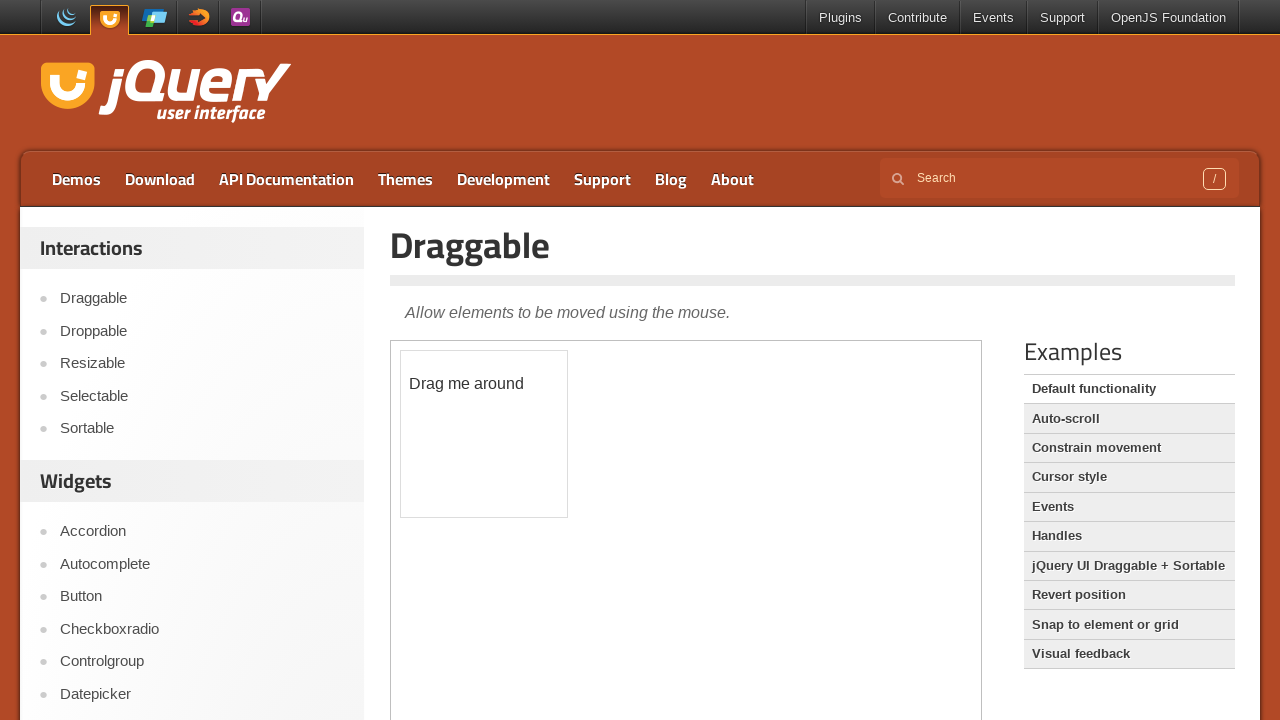

Navigated to jQuery UI Draggable page
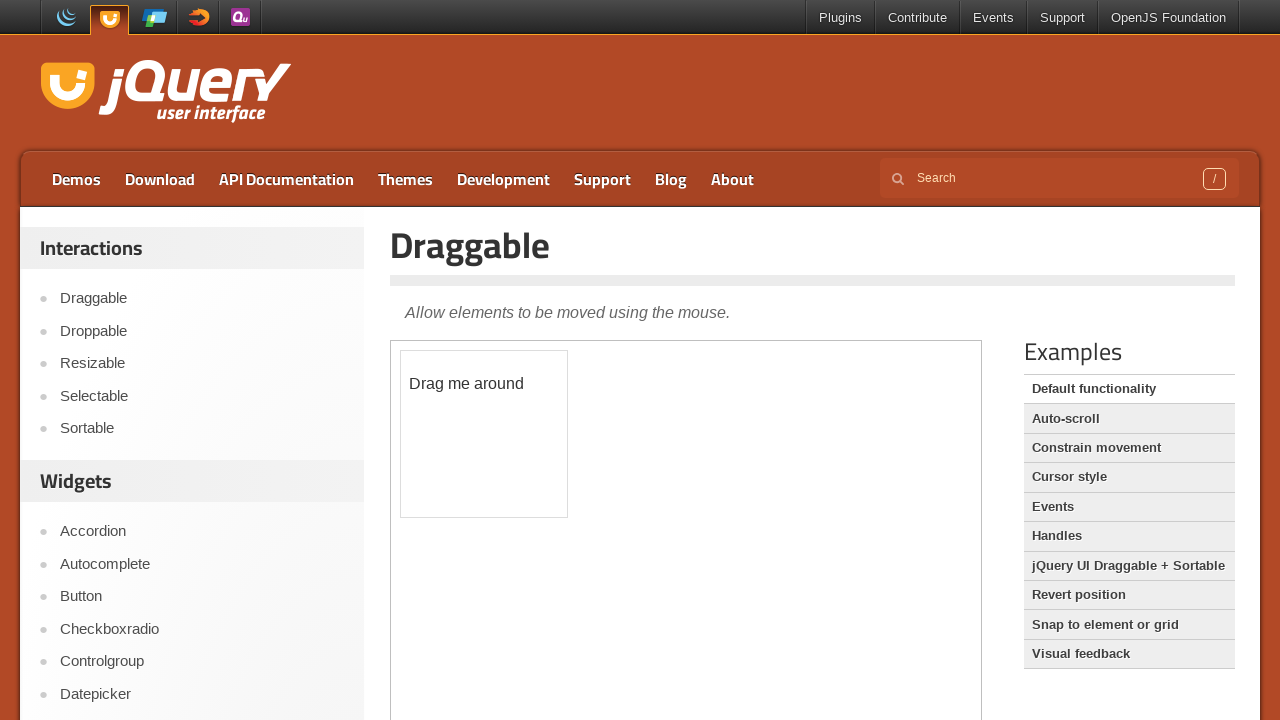

Clicked on jQuery UI Draggable + Sortable link at (1129, 566) on a:text('jQuery UI Draggable + Sortable')
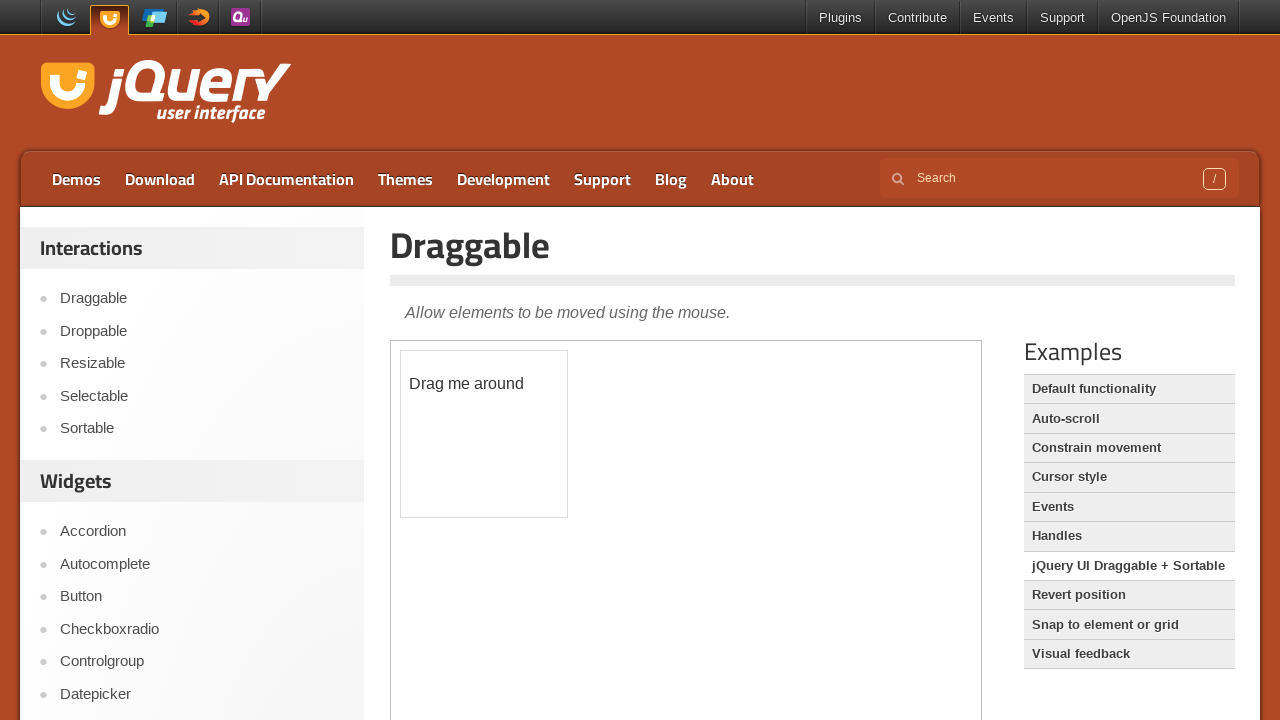

Located demo iframe
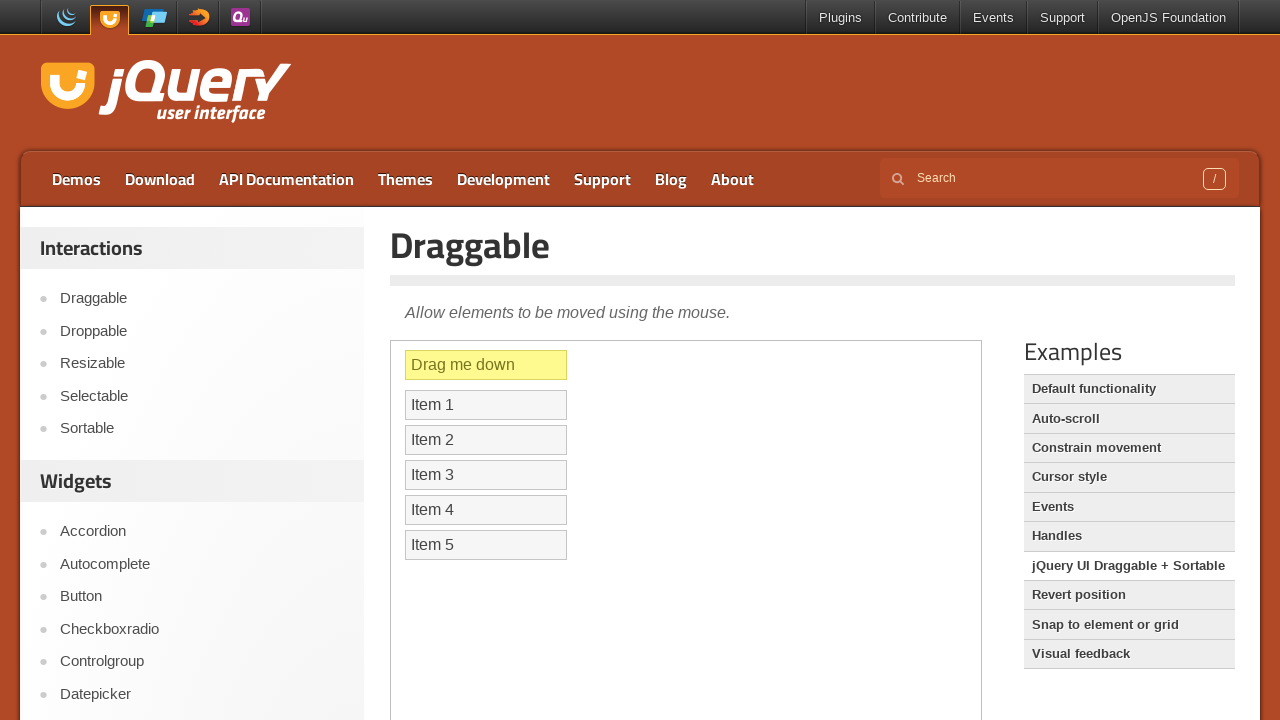

Located draggable element
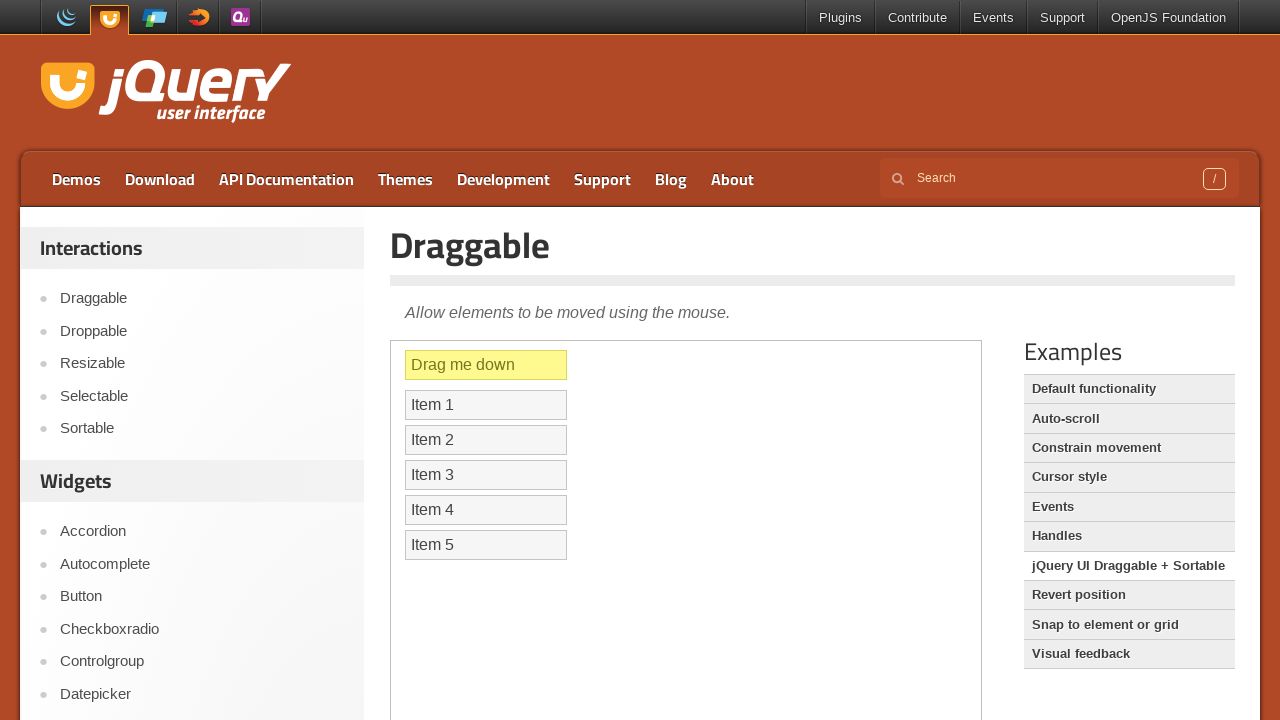

Hovered over draggable element at (486, 365) on iframe.demo-frame >> internal:control=enter-frame >> #draggable
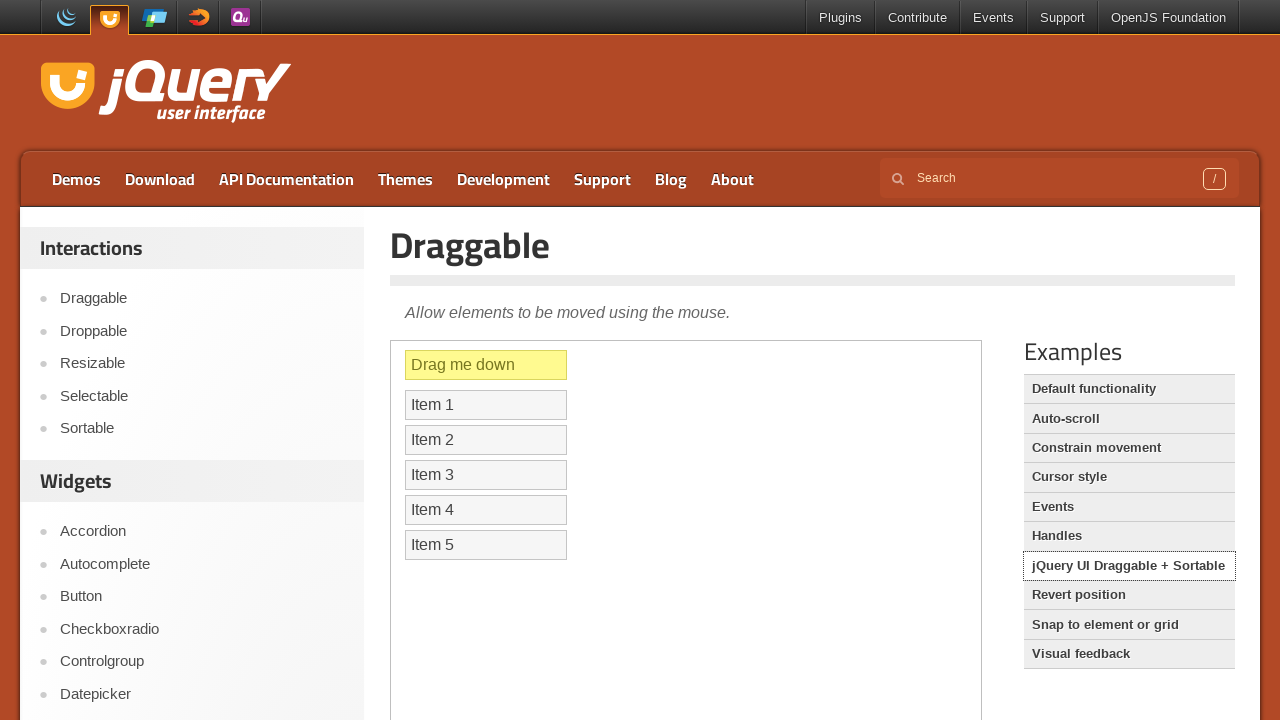

Pressed mouse button down on draggable element at (486, 365)
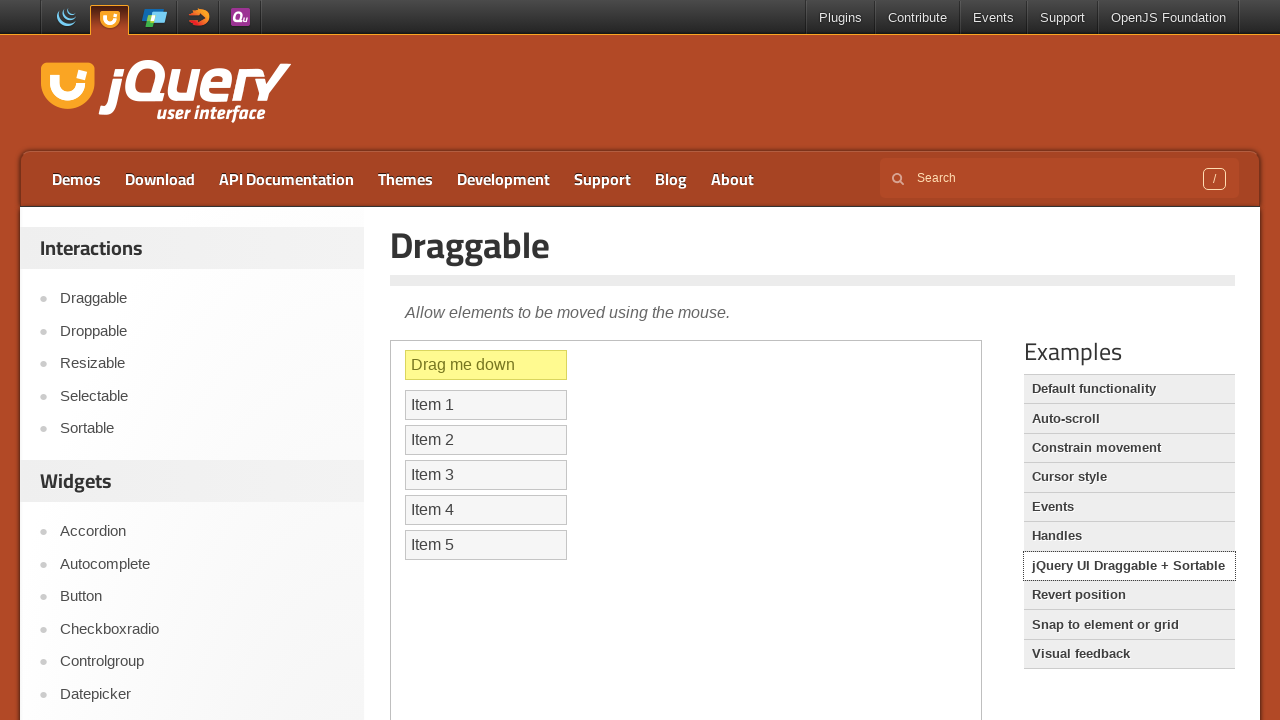

Moved mouse to position (100, 200) while holding button at (100, 200)
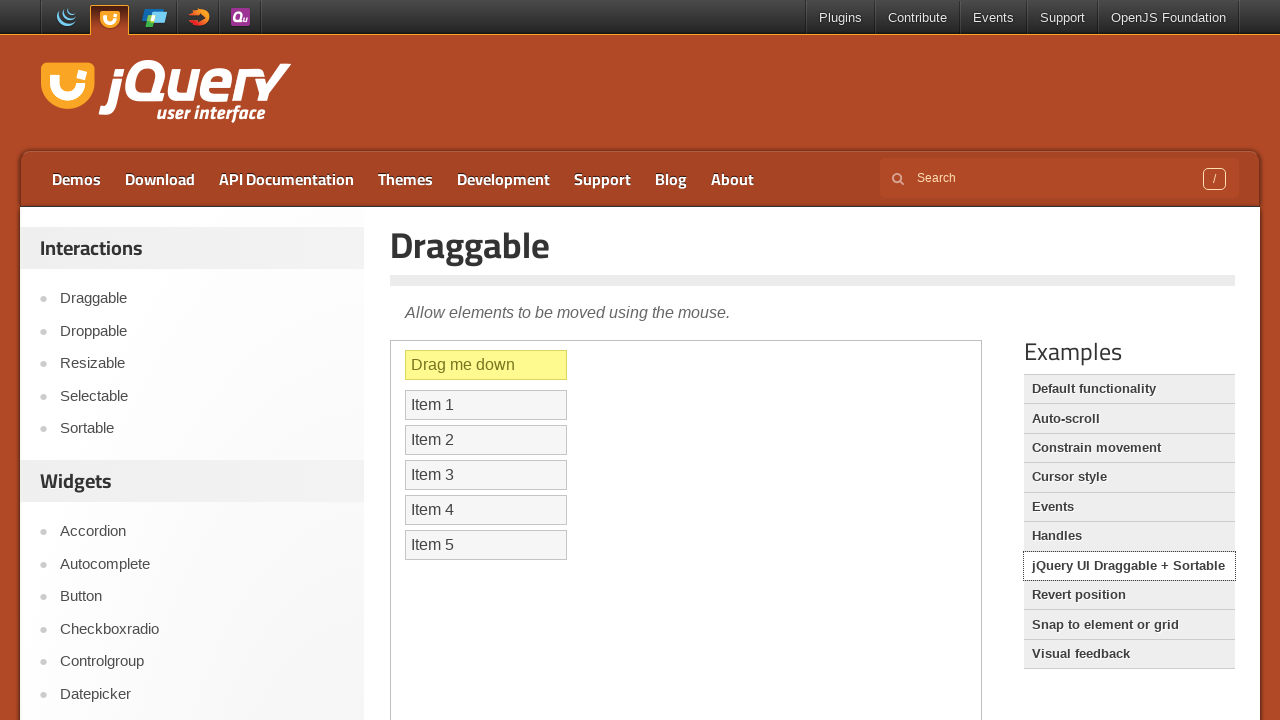

Released mouse button to complete drag operation at (100, 200)
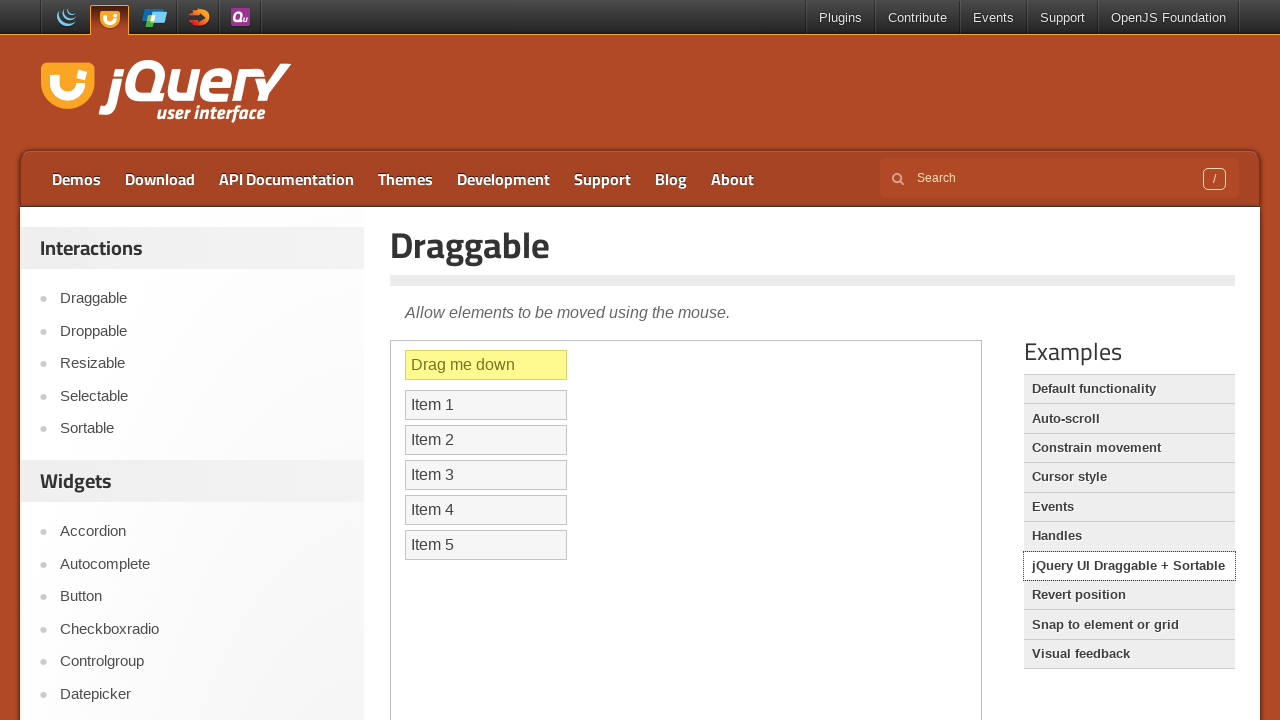

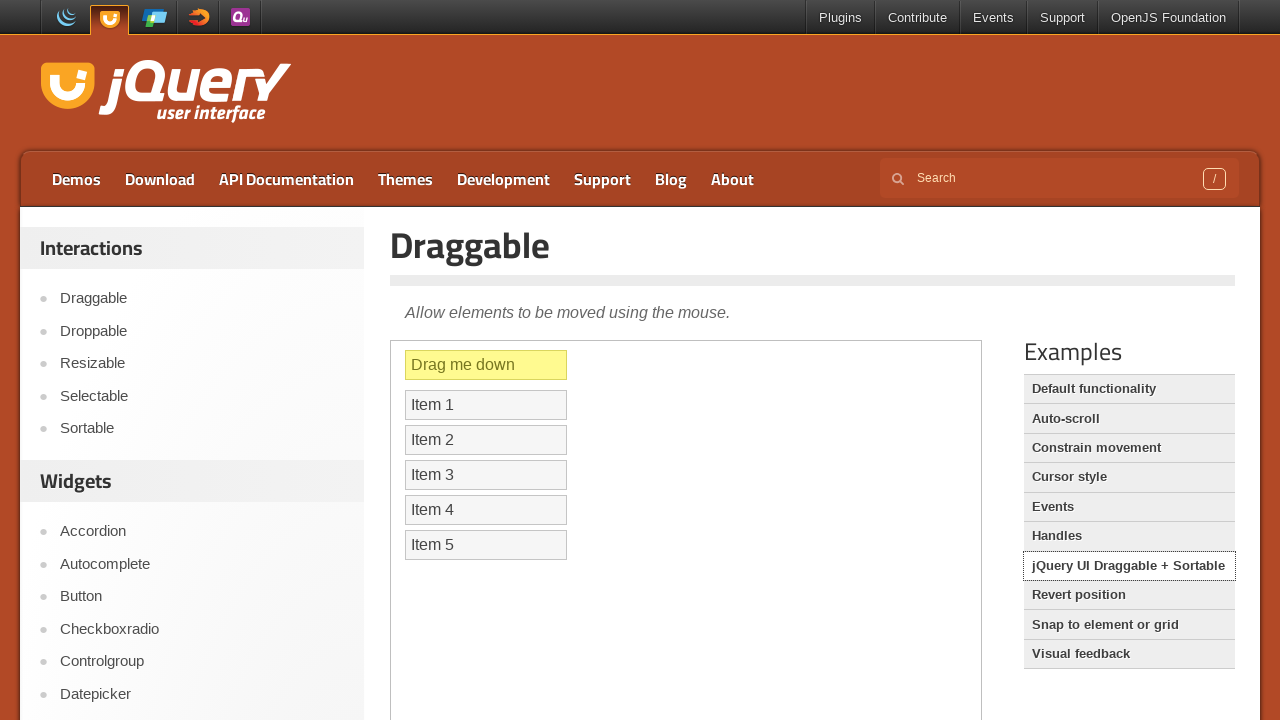